Tests basic browser navigation functionality by visiting Trello homepage and performing back, forward, and refresh navigation operations.

Starting URL: https://trello.com/

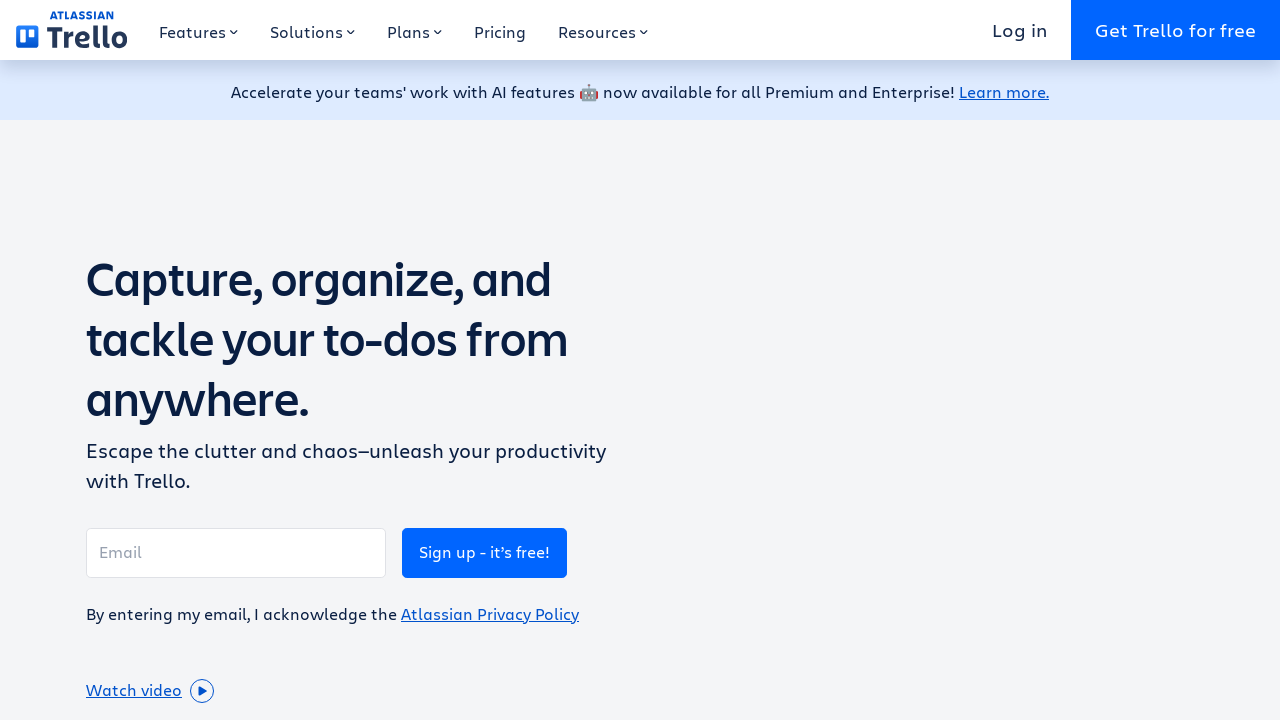

Navigated to Trello homepage
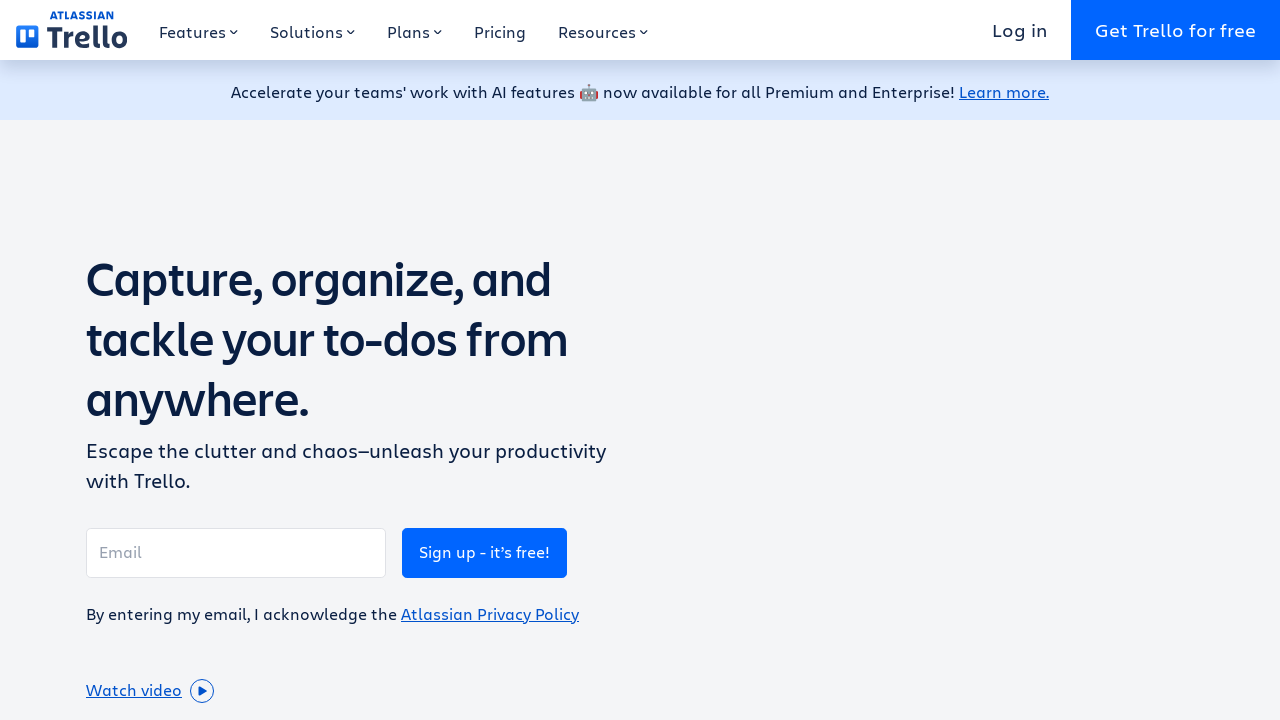

Navigated back to previous page
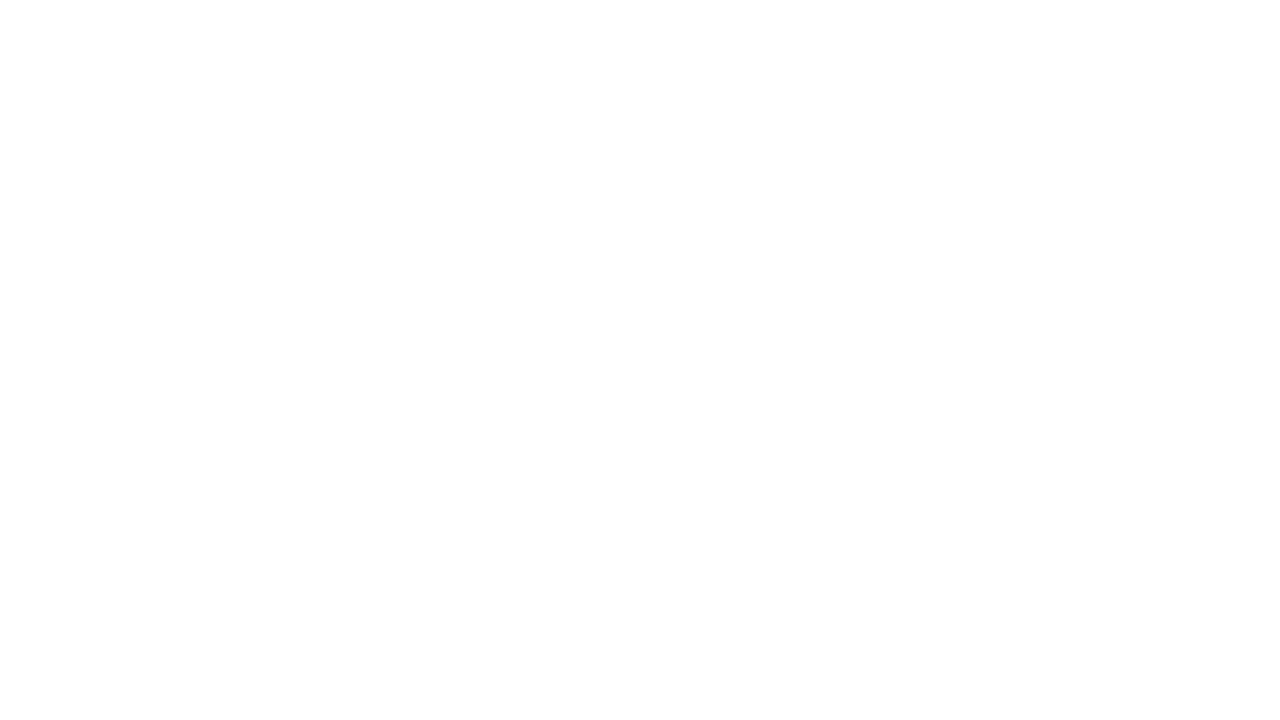

Navigated forward to next page
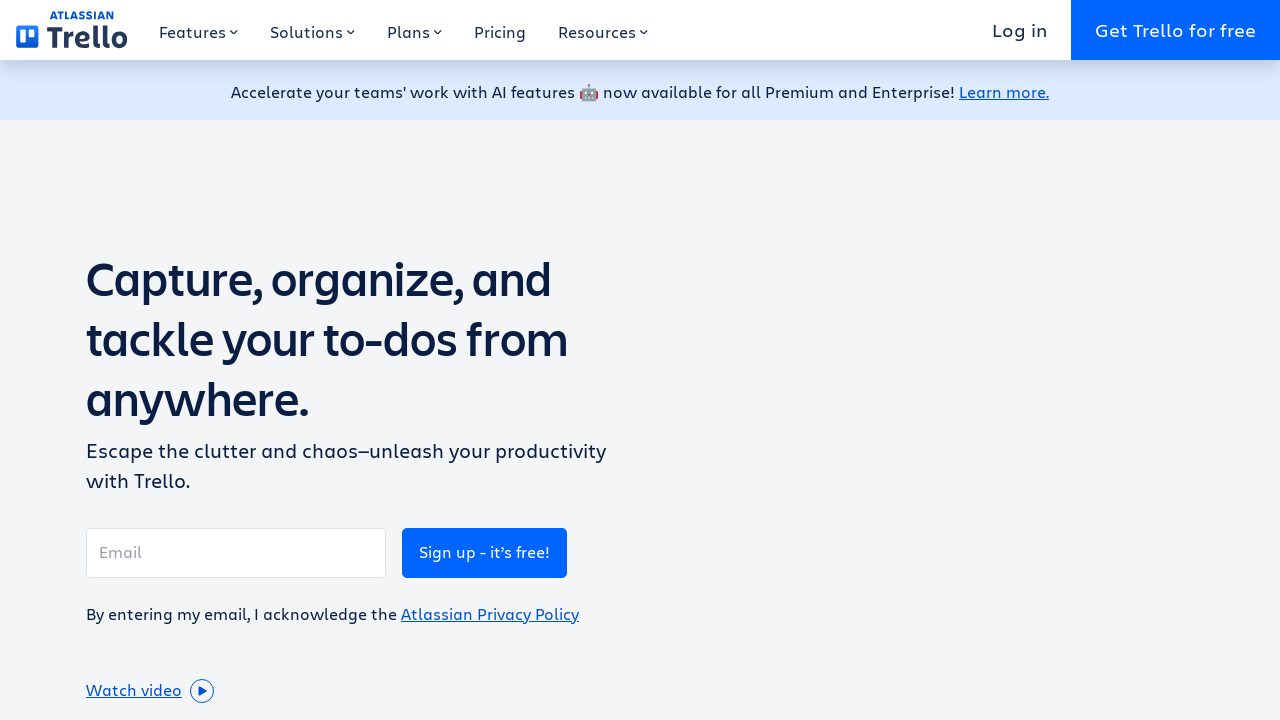

Refreshed the current page
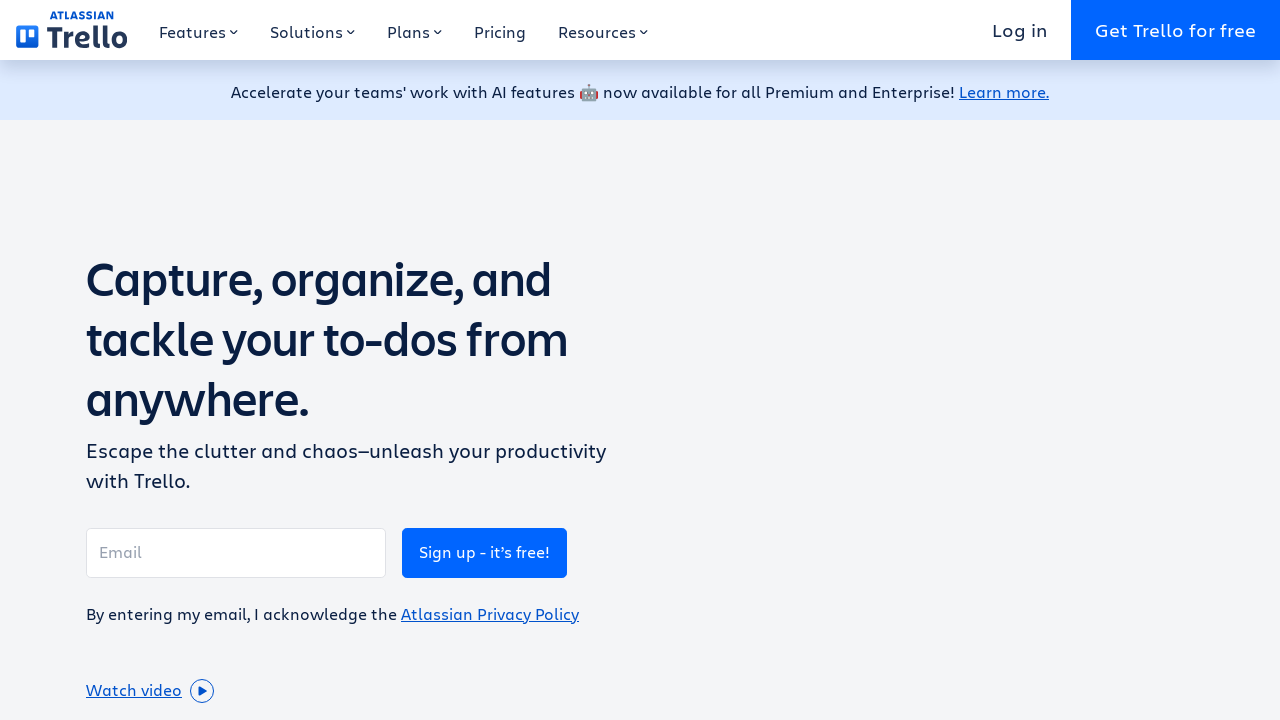

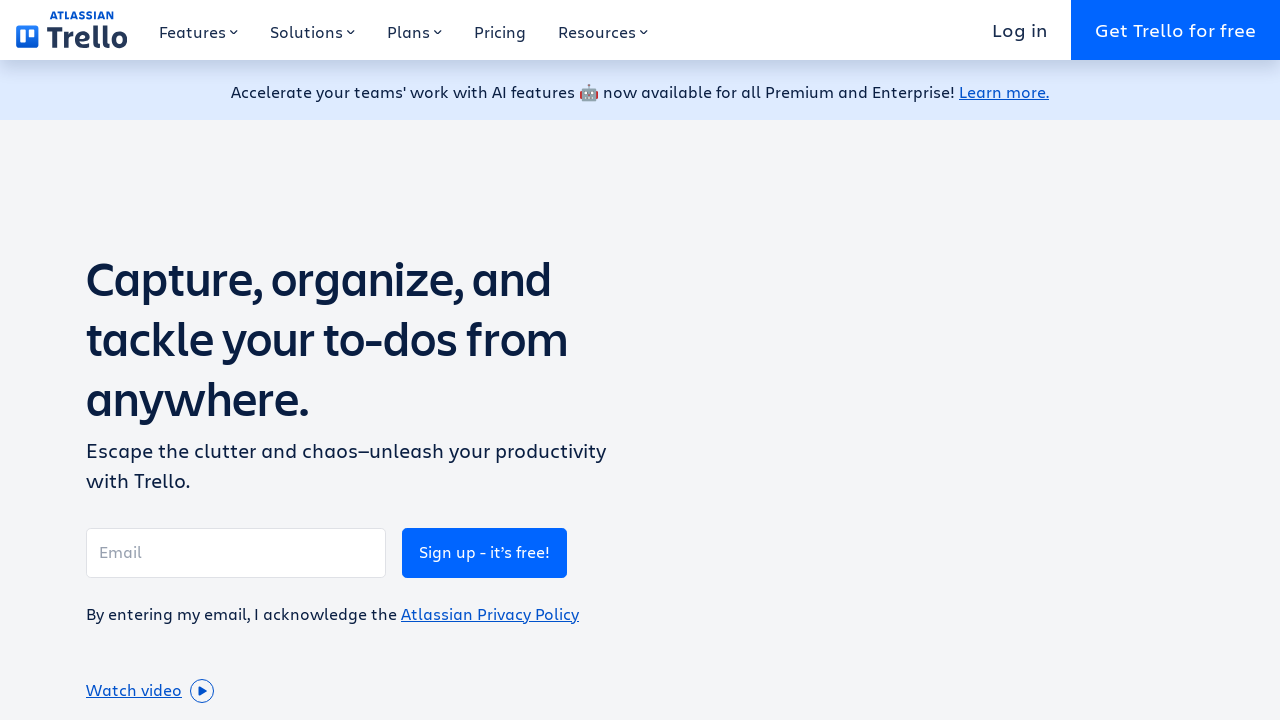